Opens the Harrow Council website, maximizes the browser window, and retrieves the page title

Starting URL: https://www.harrow.gov.uk/

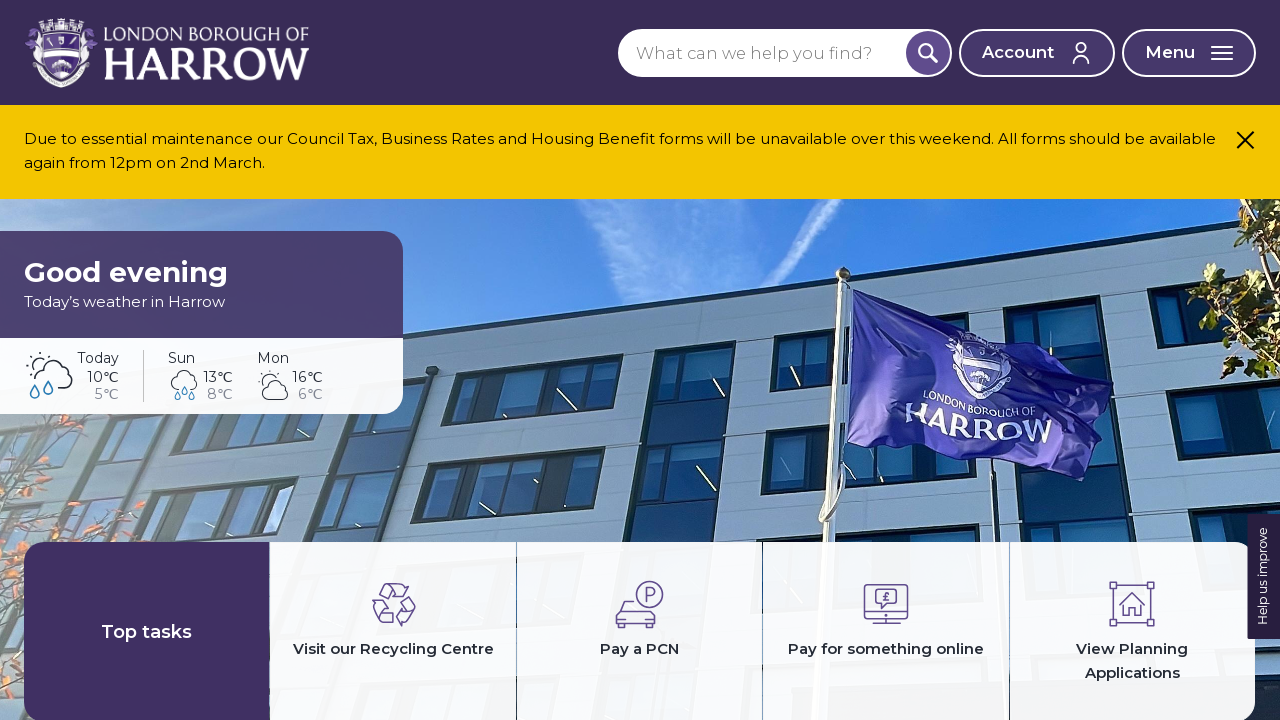

Set viewport size to 1920x1080 to maximize browser window
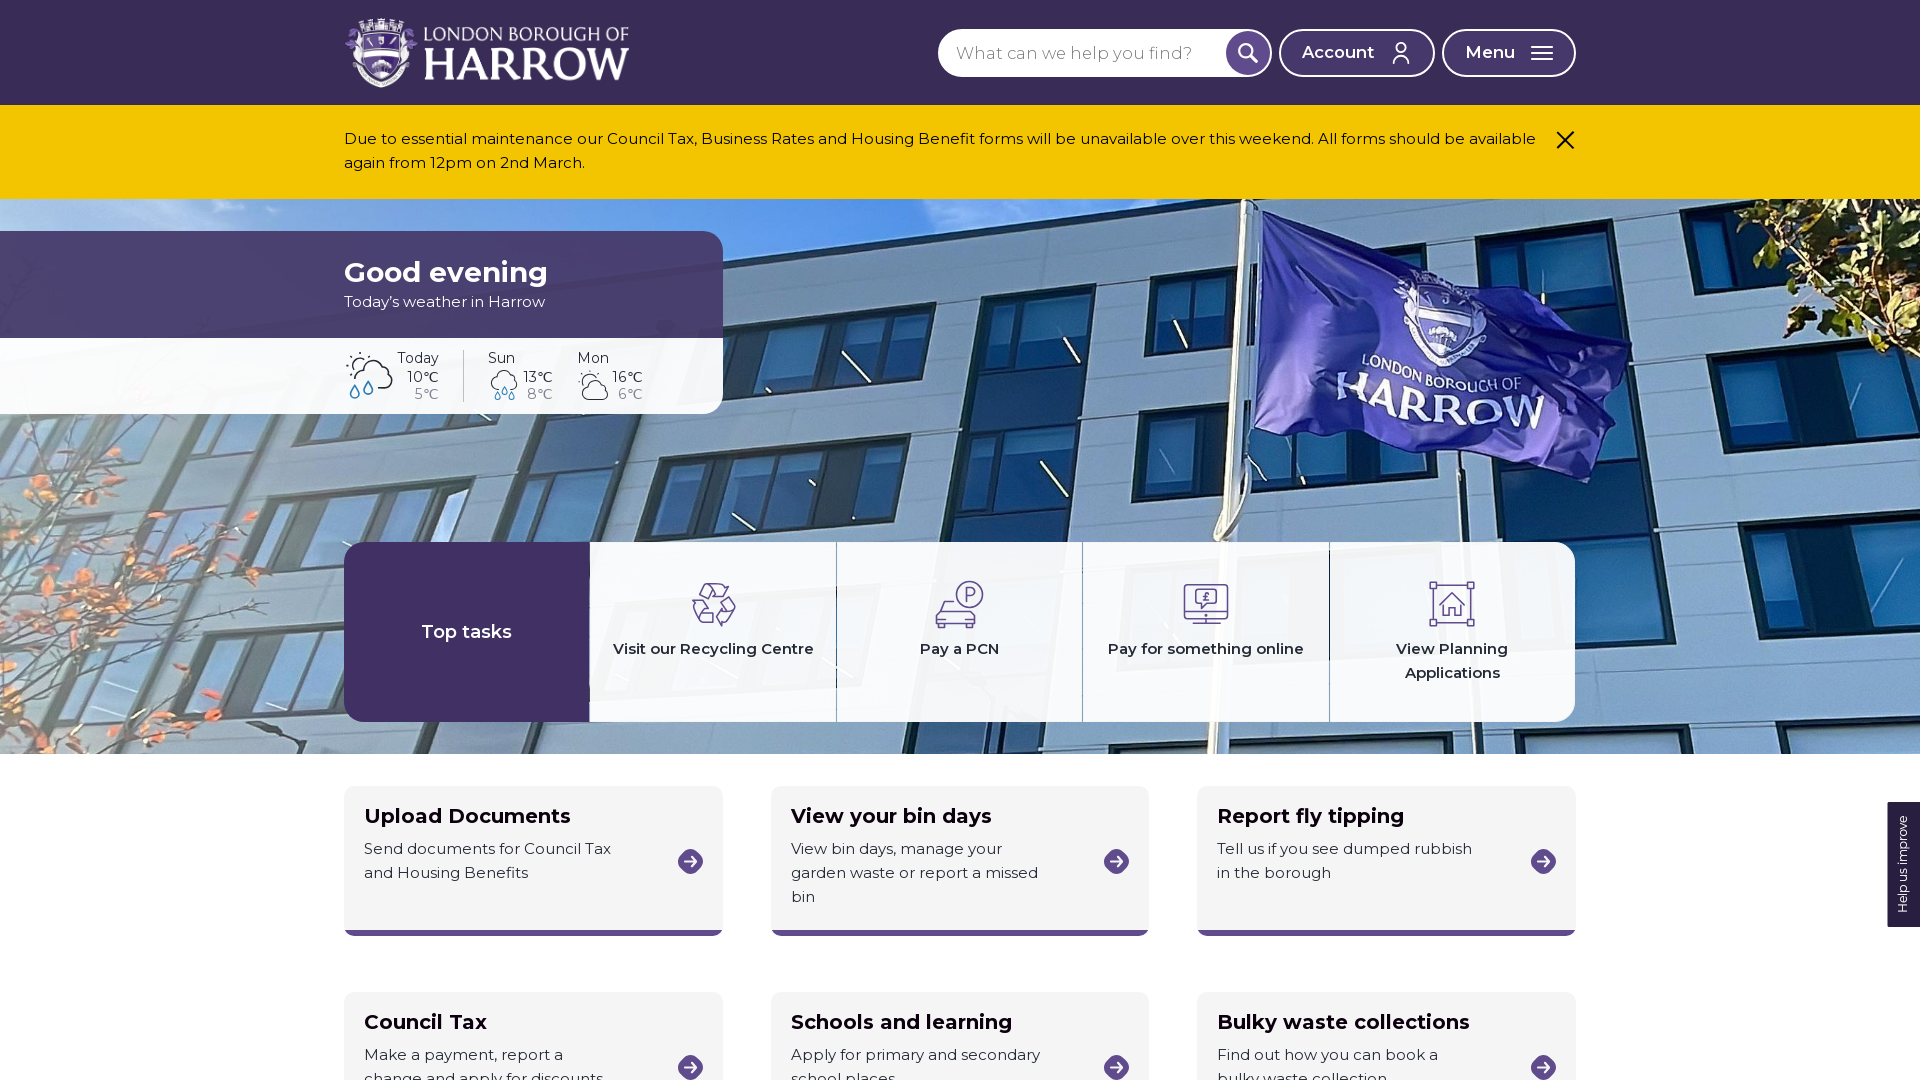

Page DOM content loaded
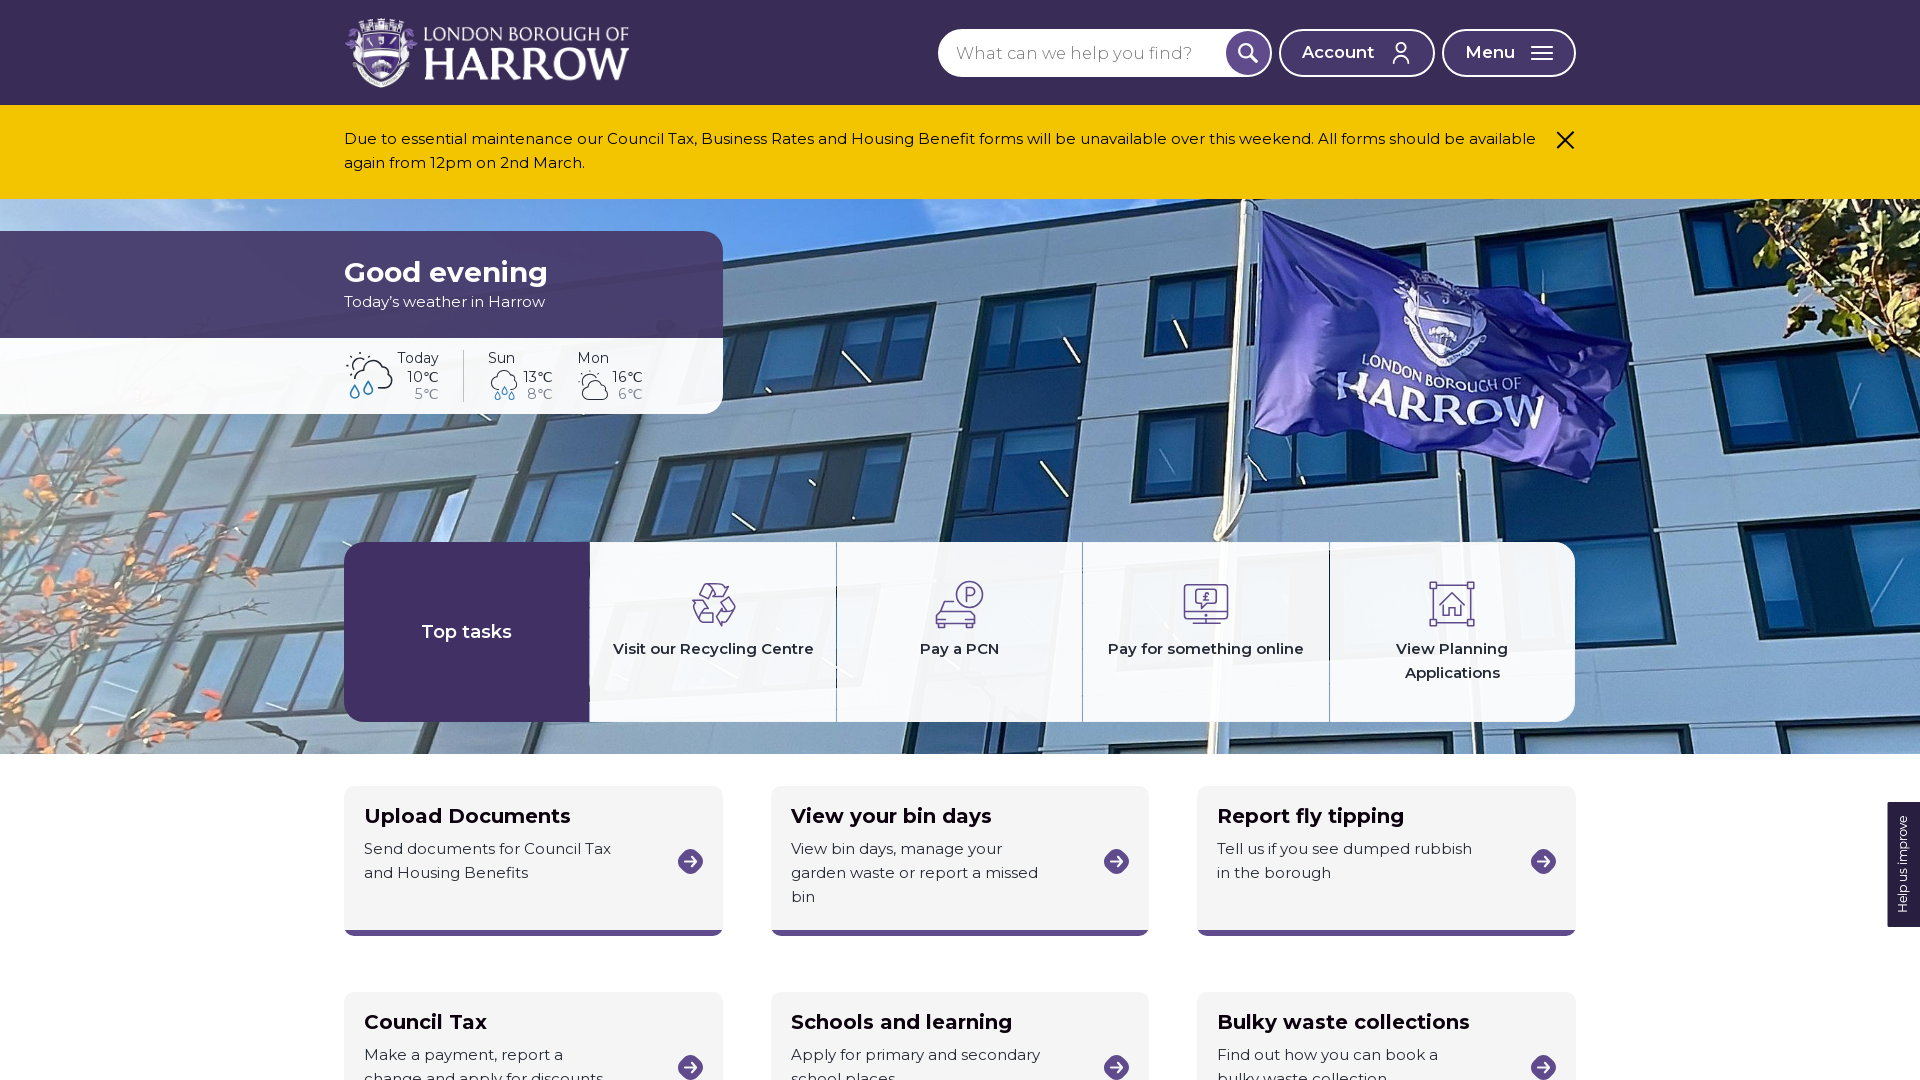

Retrieved page title: 'Home – London Borough of Harrow'
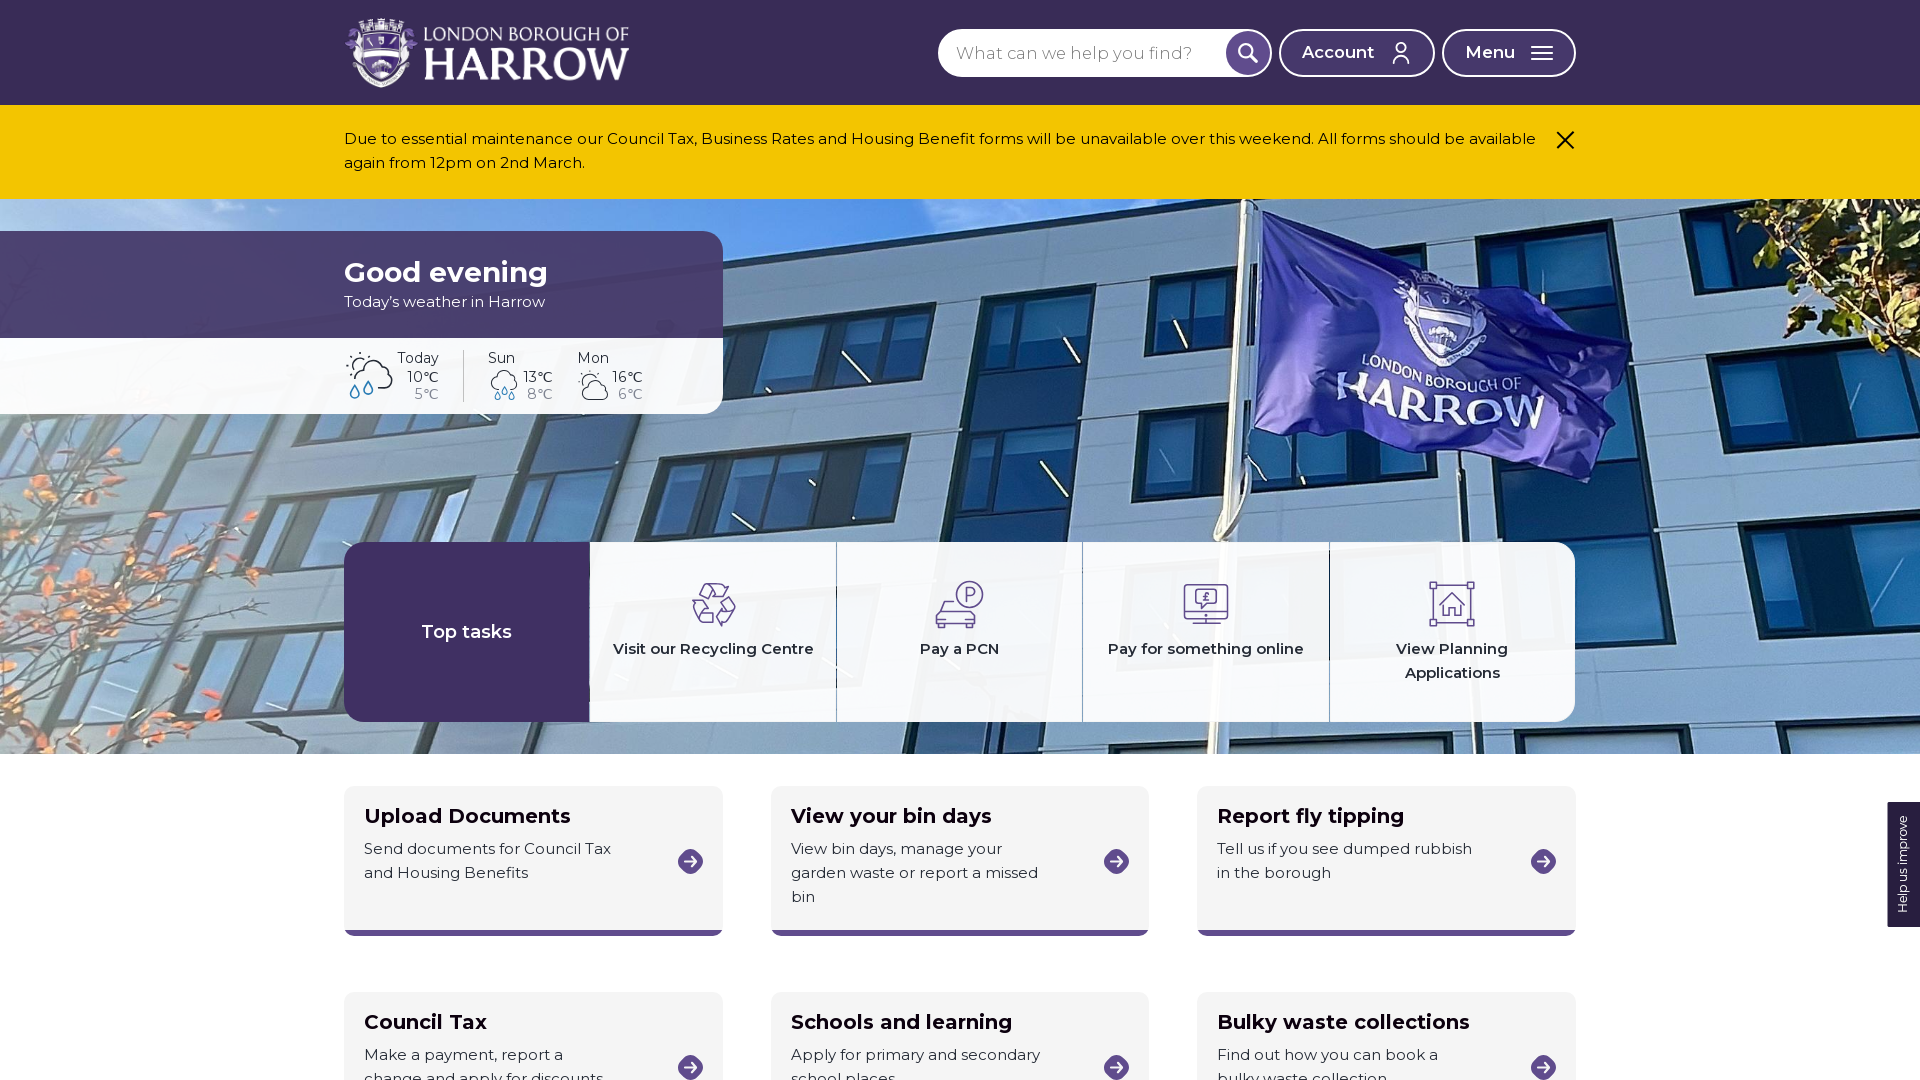

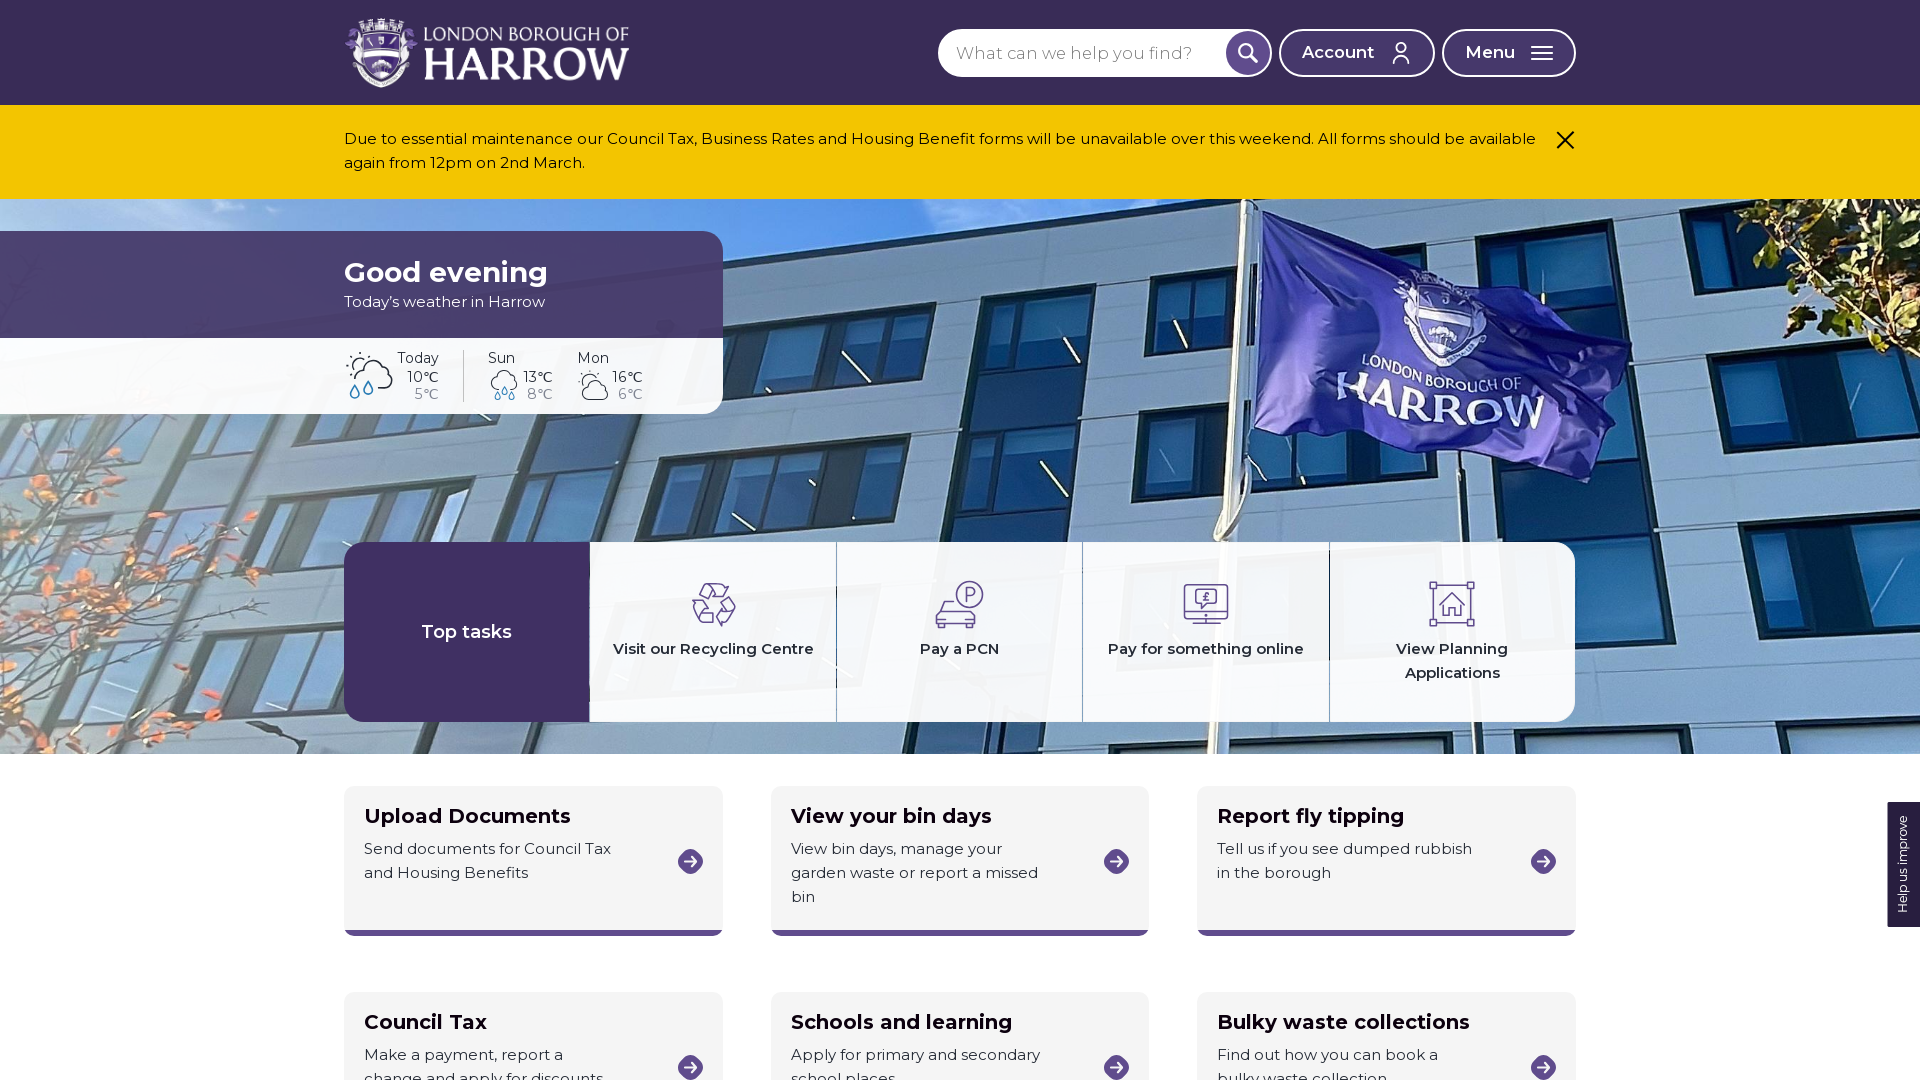